Tests window handling by opening a new window, switching between parent and child windows, and verifying content in each window

Starting URL: https://the-internet.herokuapp.com/windows

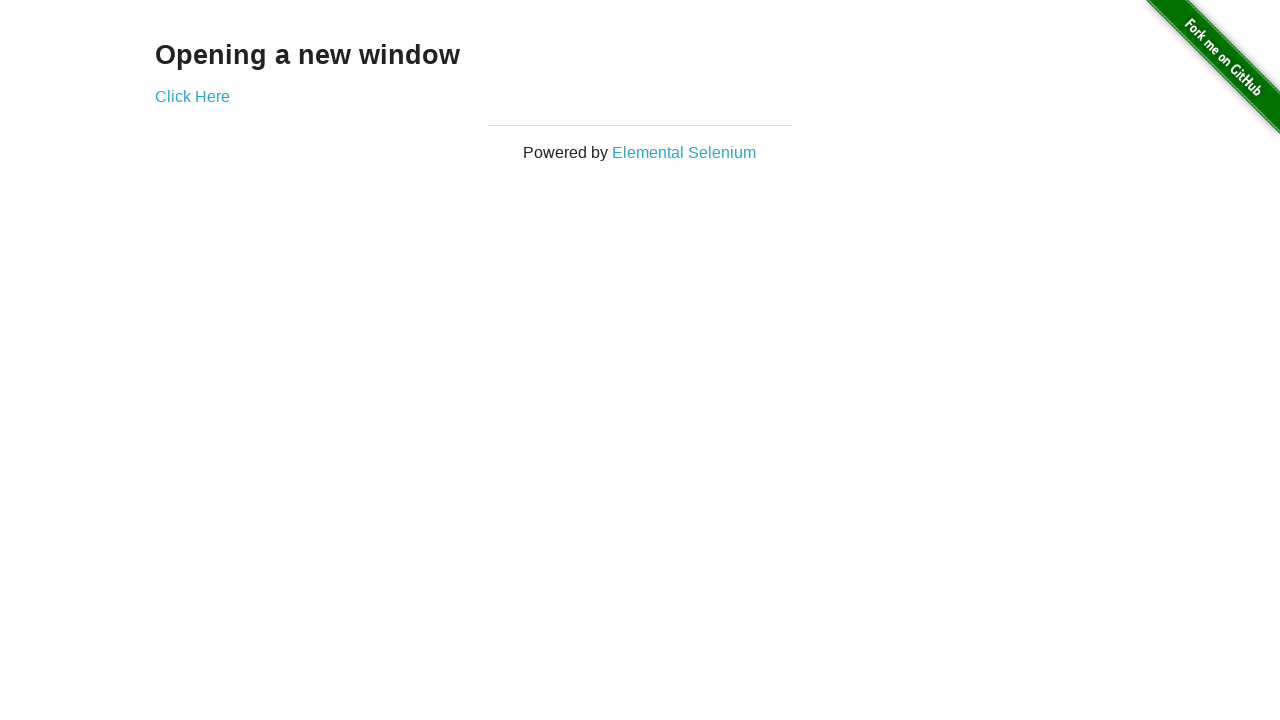

Clicked link to open new window at (192, 96) on a[href='/windows/new']
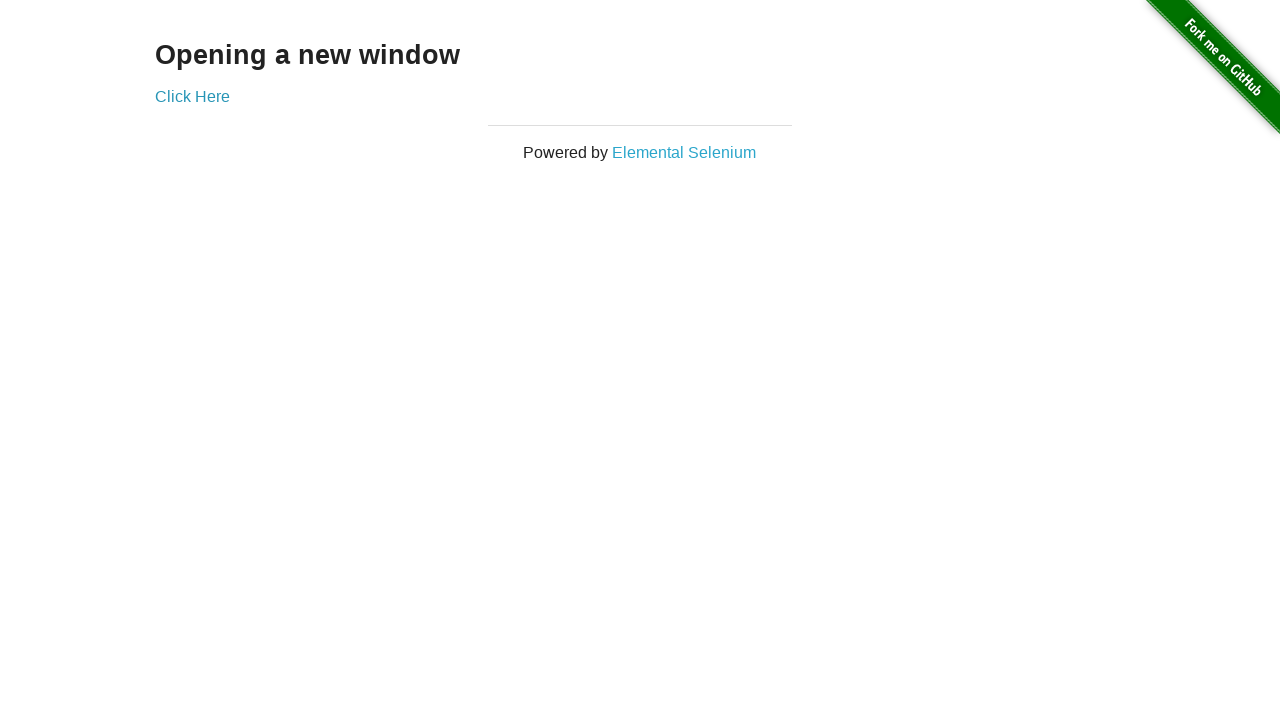

New window loaded completely
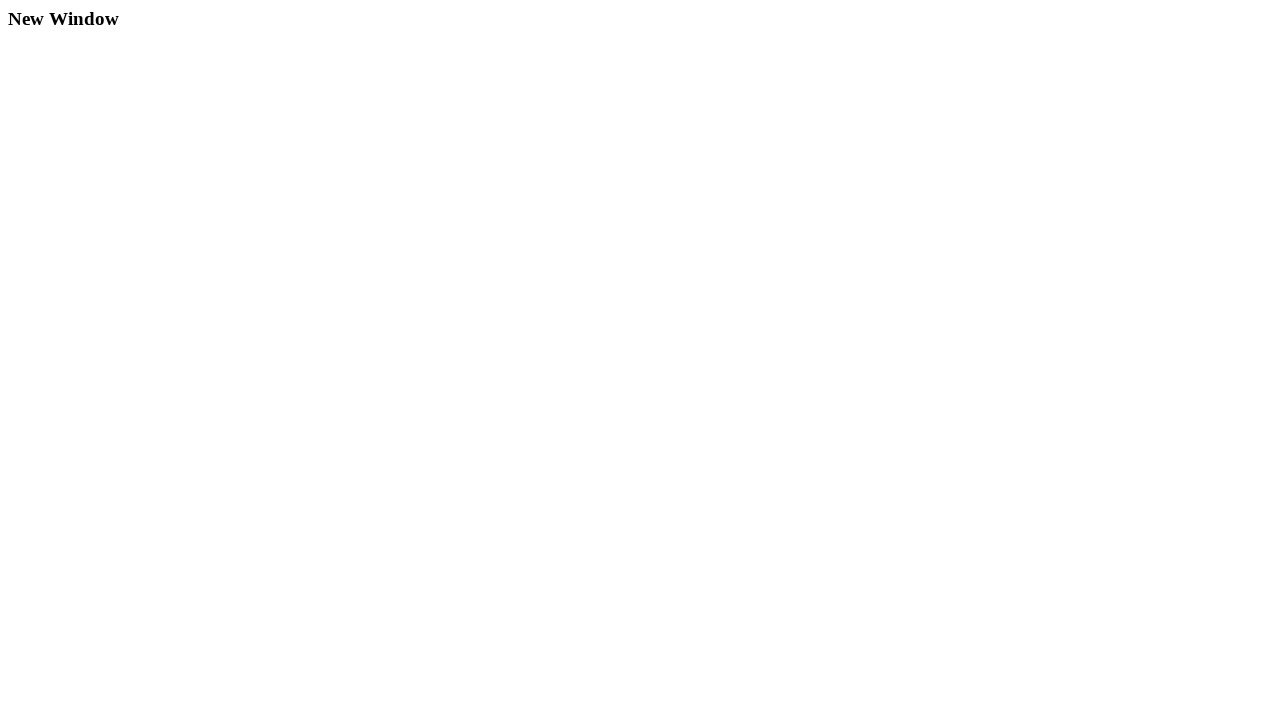

Retrieved text content from child window
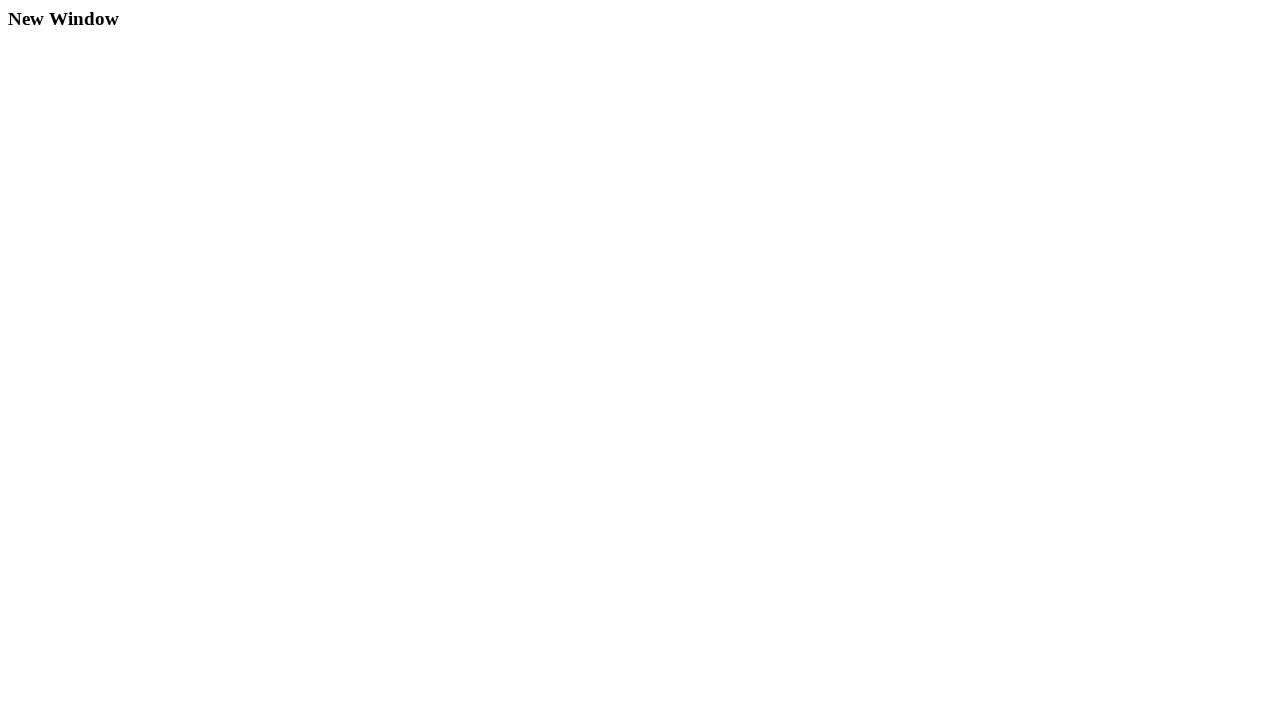

Retrieved text content from parent window
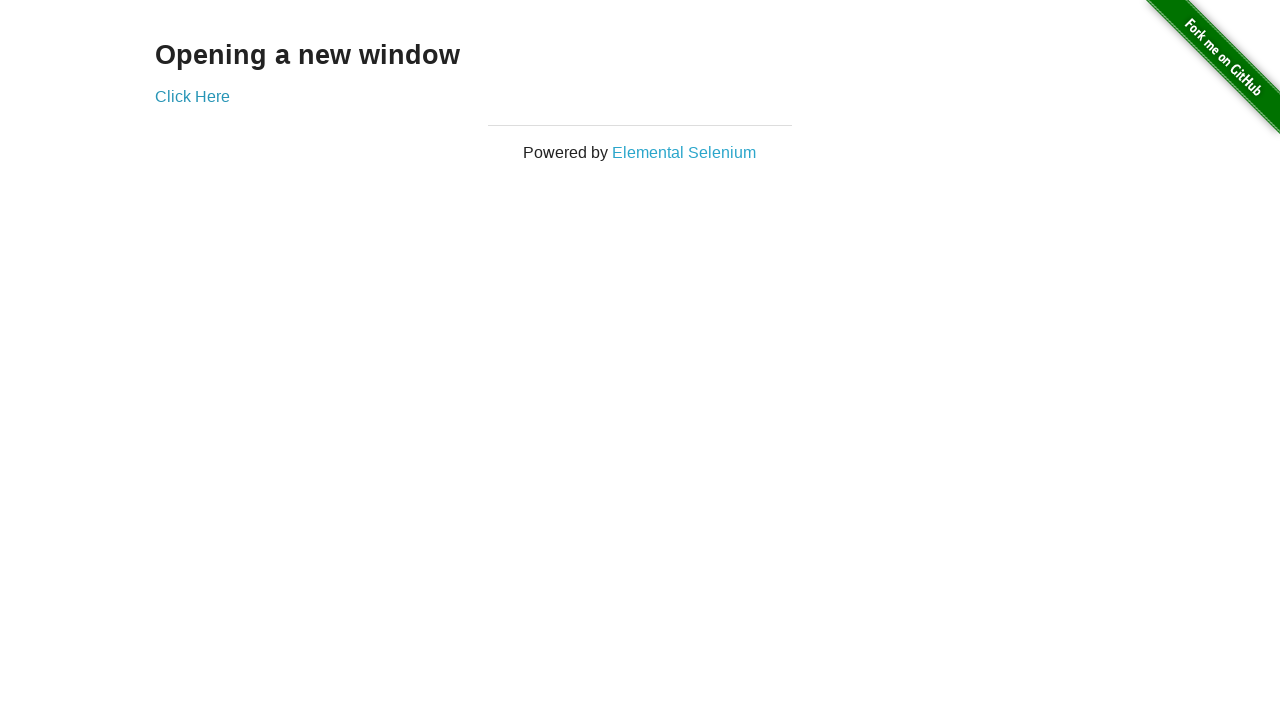

Verified child window text is not None
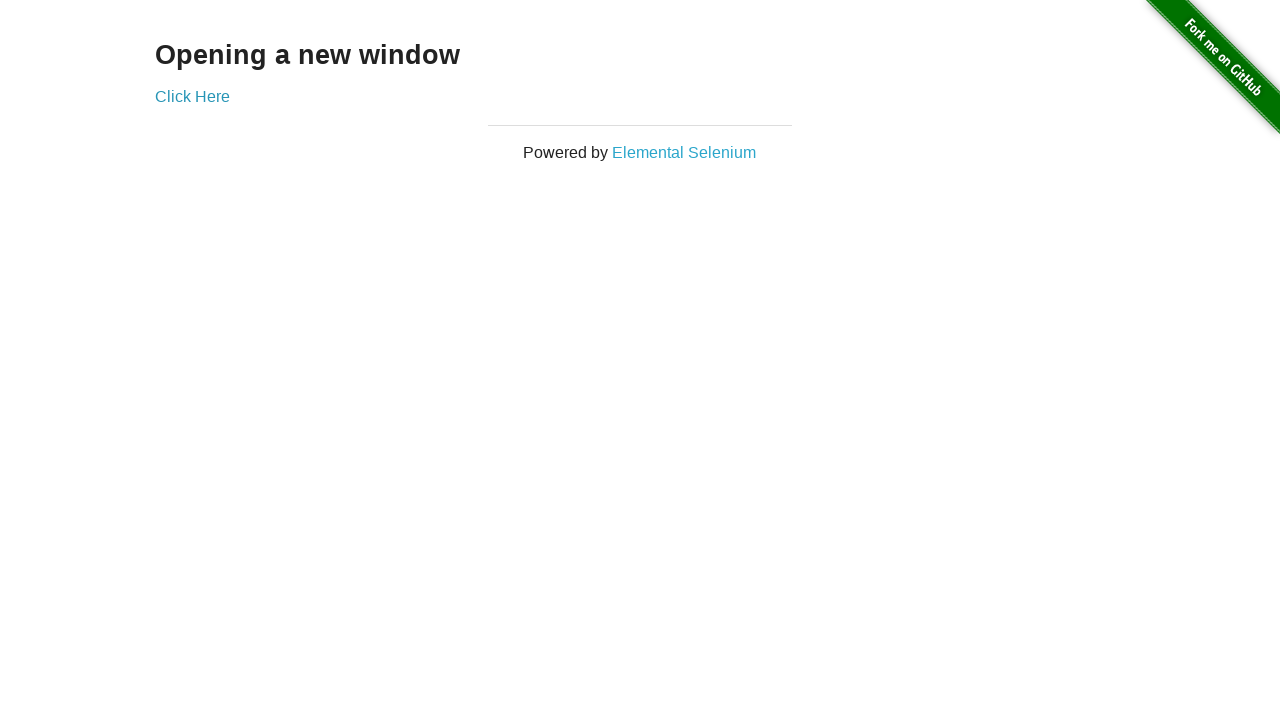

Verified parent window text is not None
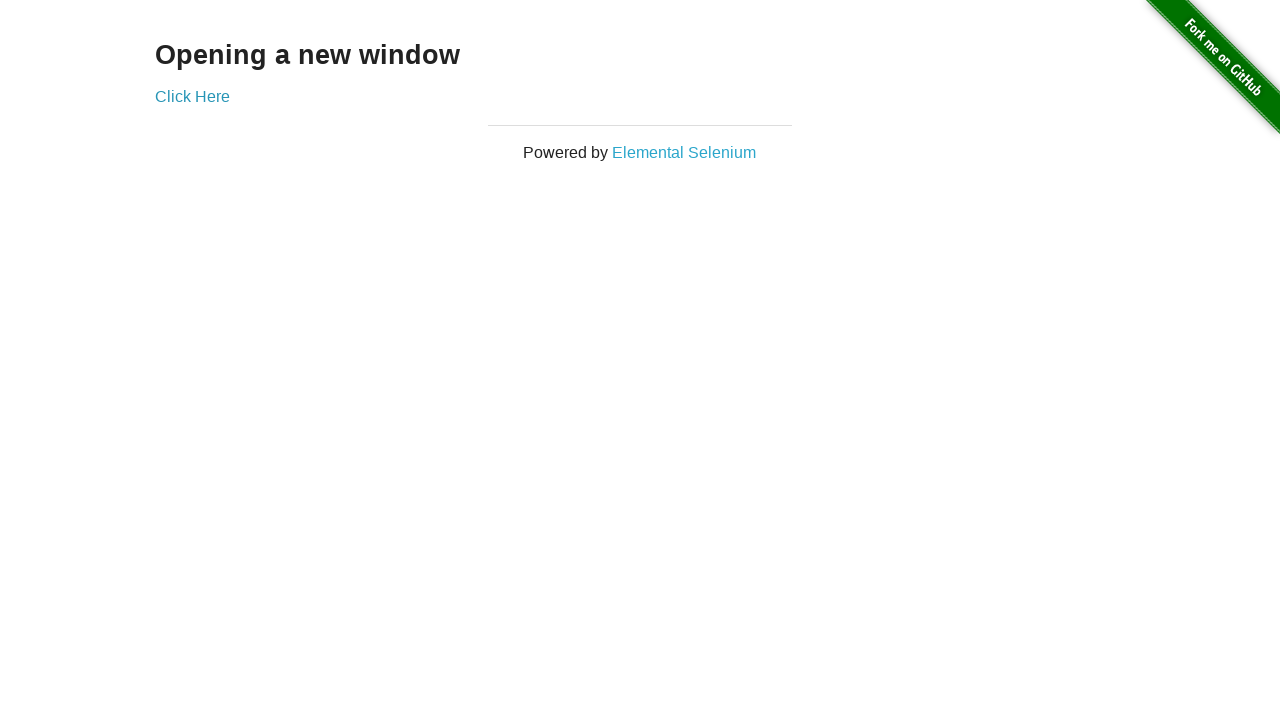

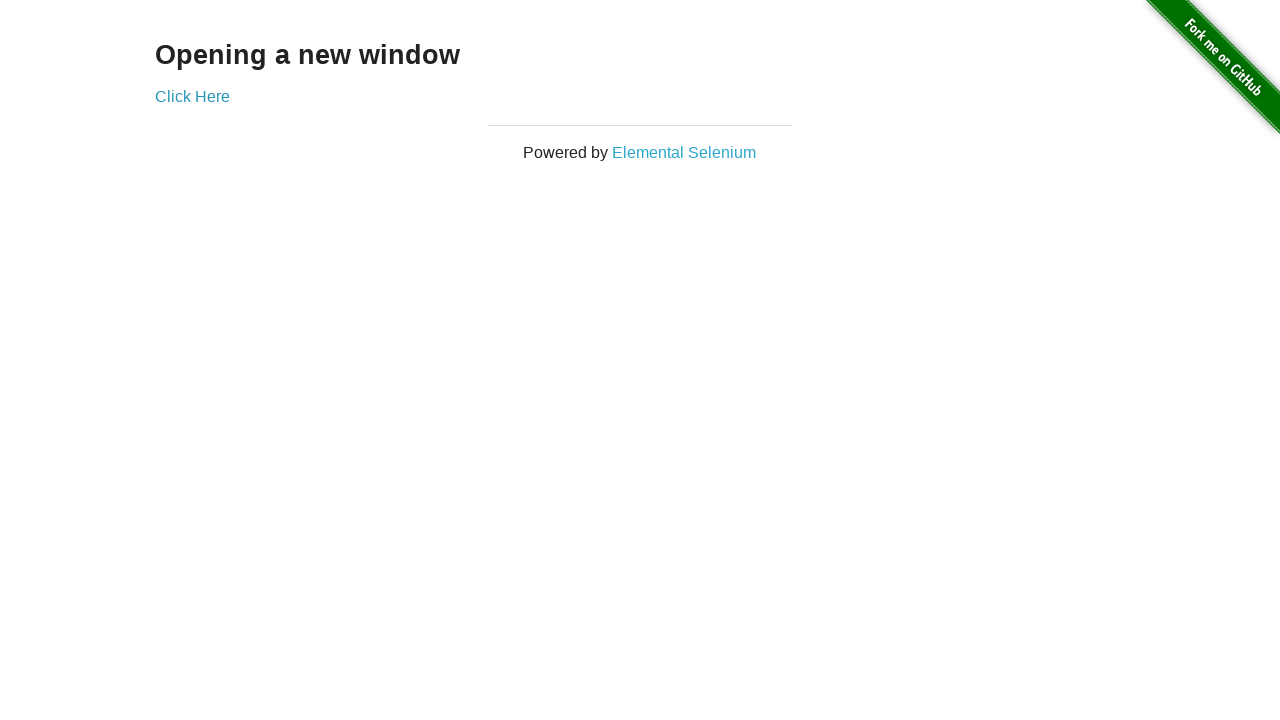